Tests form submission by calculating a mathematical value to find a specific link, clicking it, then filling out a form with first name, last name, city, and country fields and submitting.

Starting URL: http://suninjuly.github.io/find_link_text

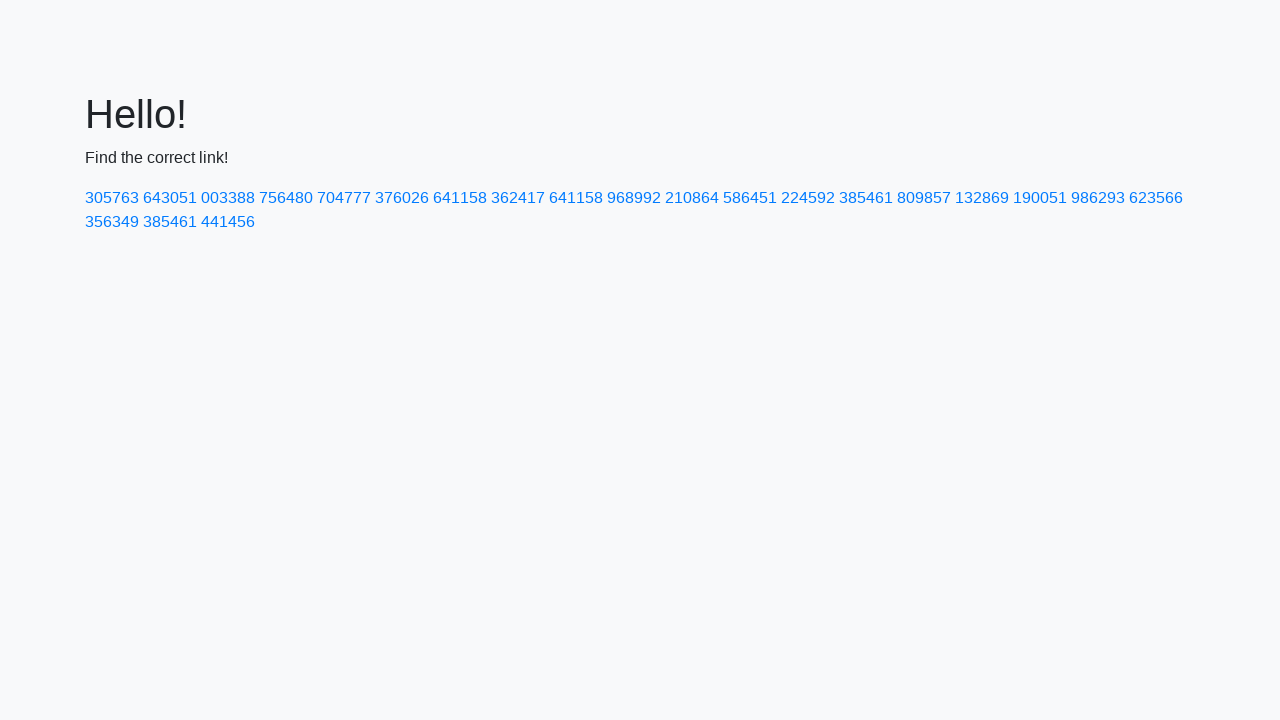

Clicked link with calculated text value: 224592 at (808, 198) on a:text-is('224592')
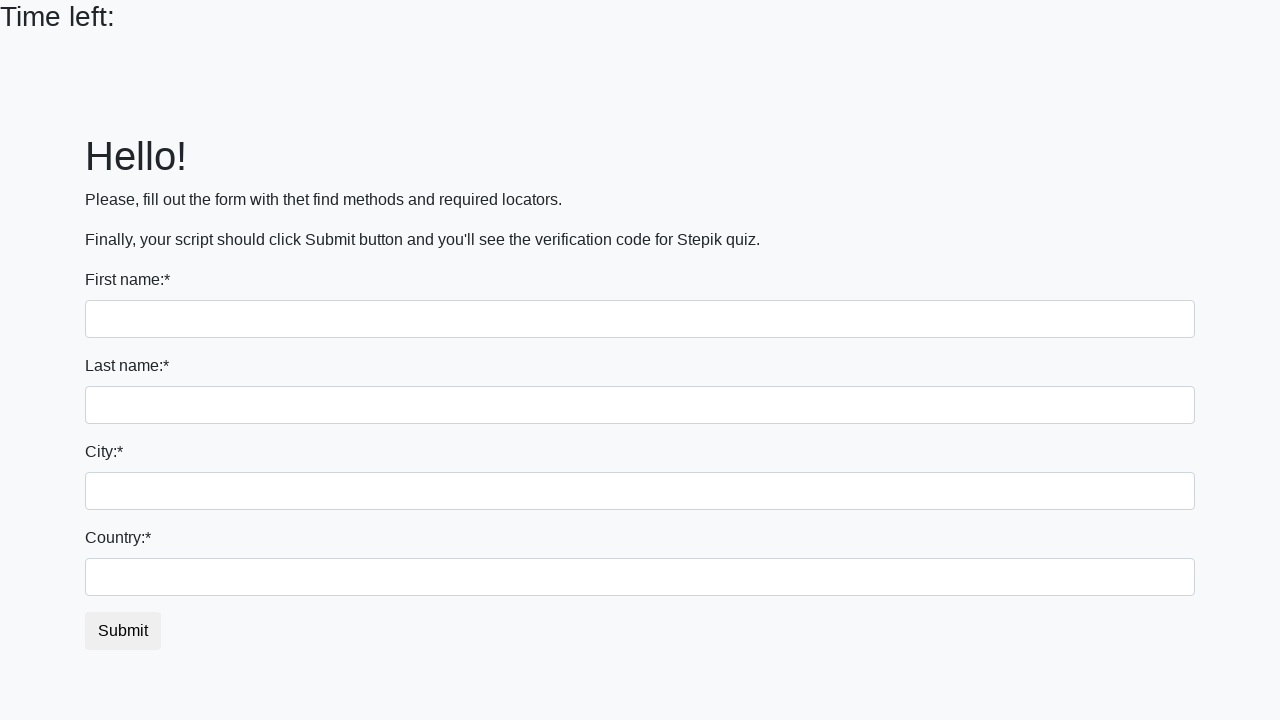

Filled first name field with 'Ivan' on input
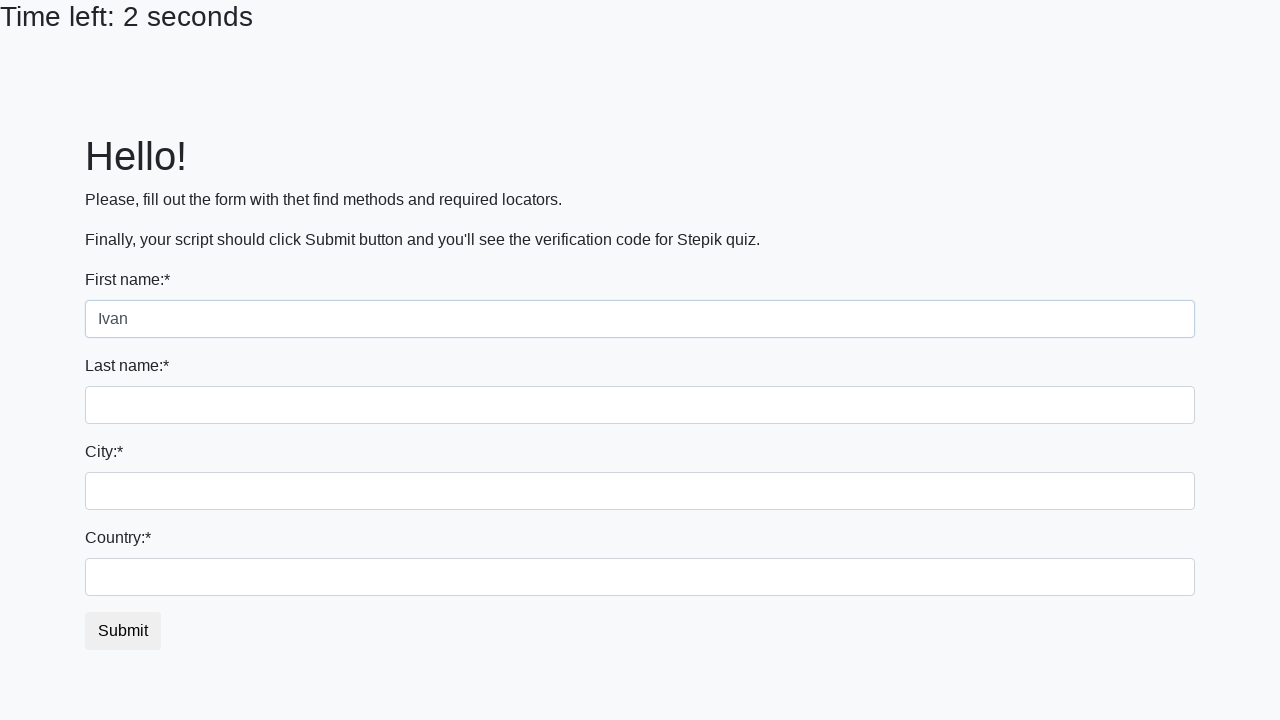

Filled last name field with 'Petrov' on input[name='last_name']
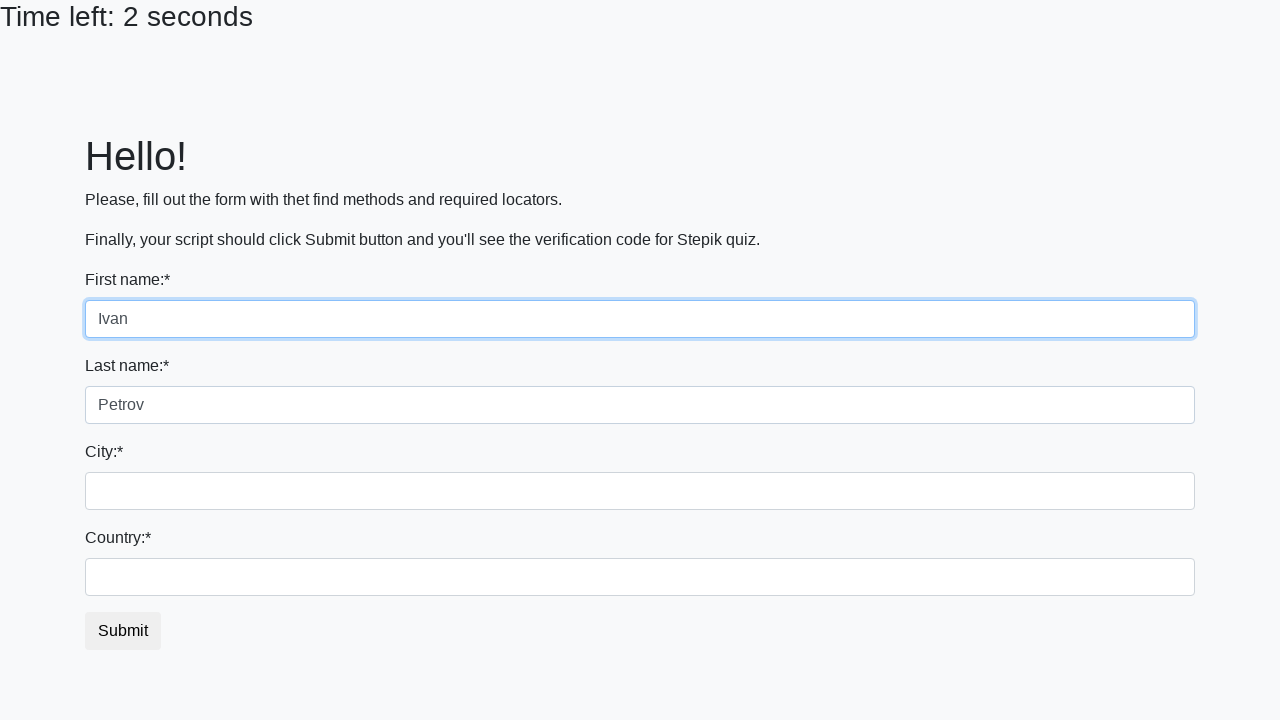

Filled city field with 'Smolensk' on .form-control.city
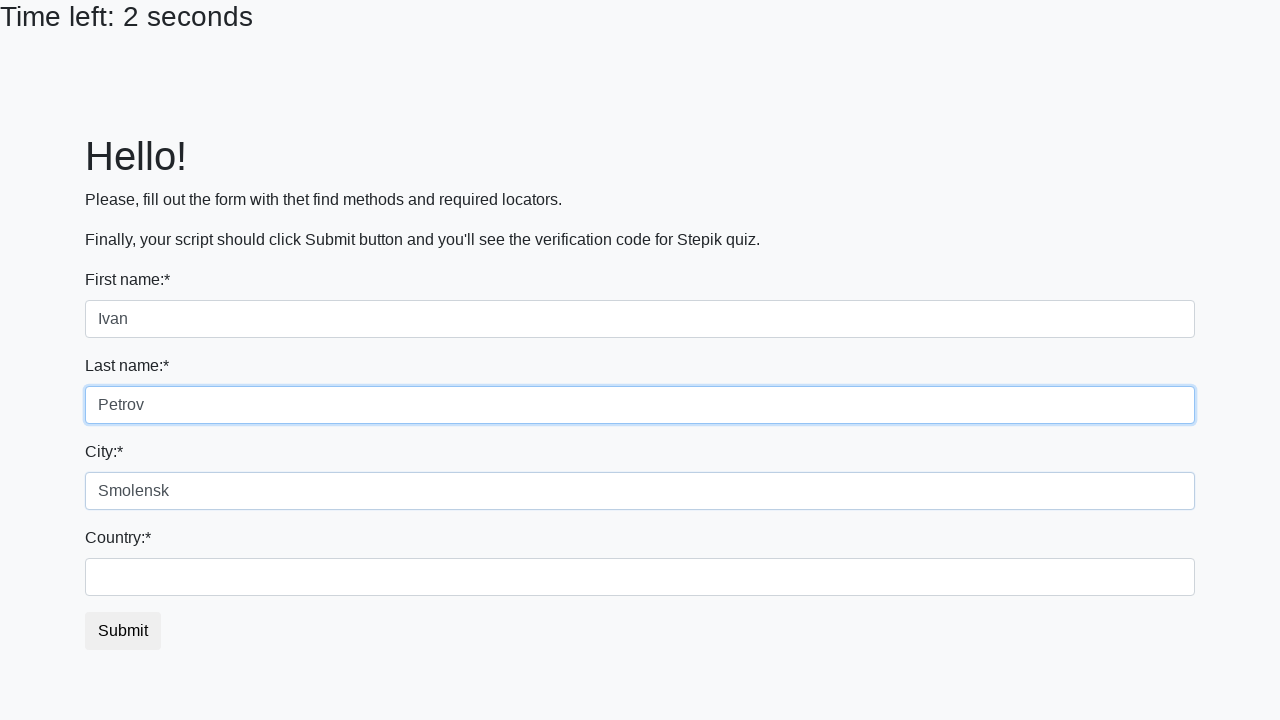

Filled country field with 'Russia' on #country
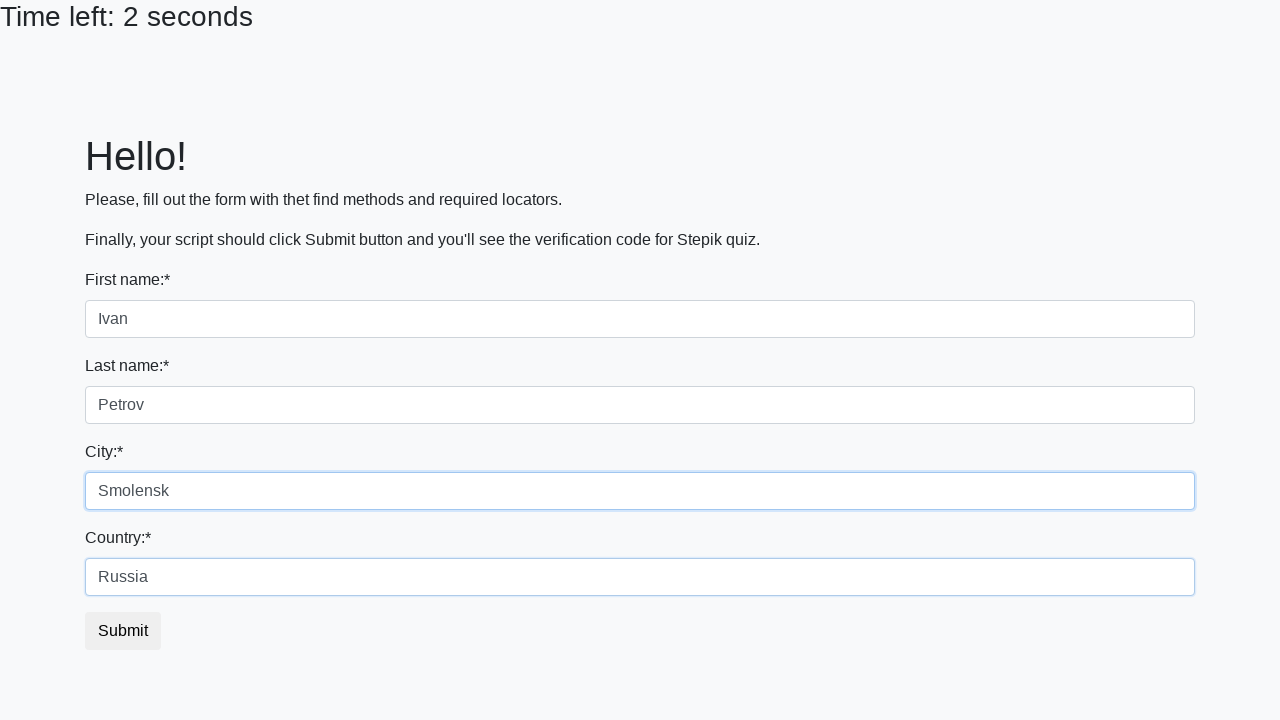

Clicked form submit button at (123, 631) on button.btn
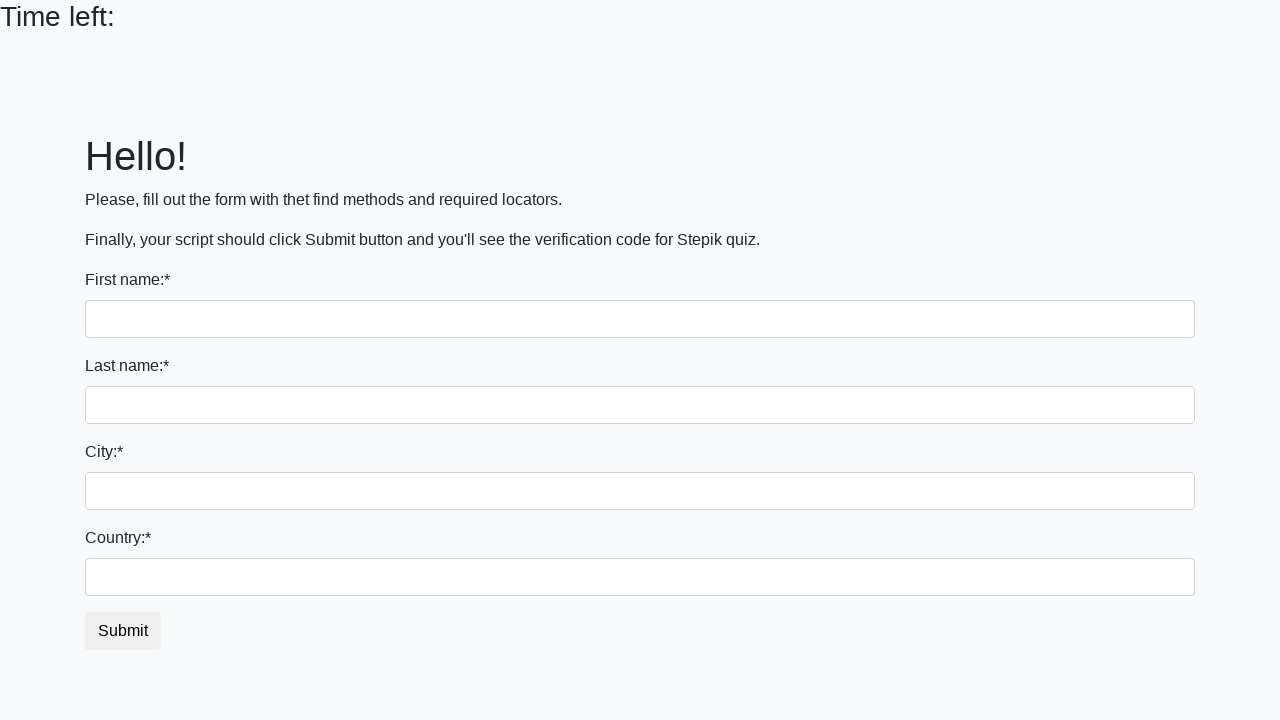

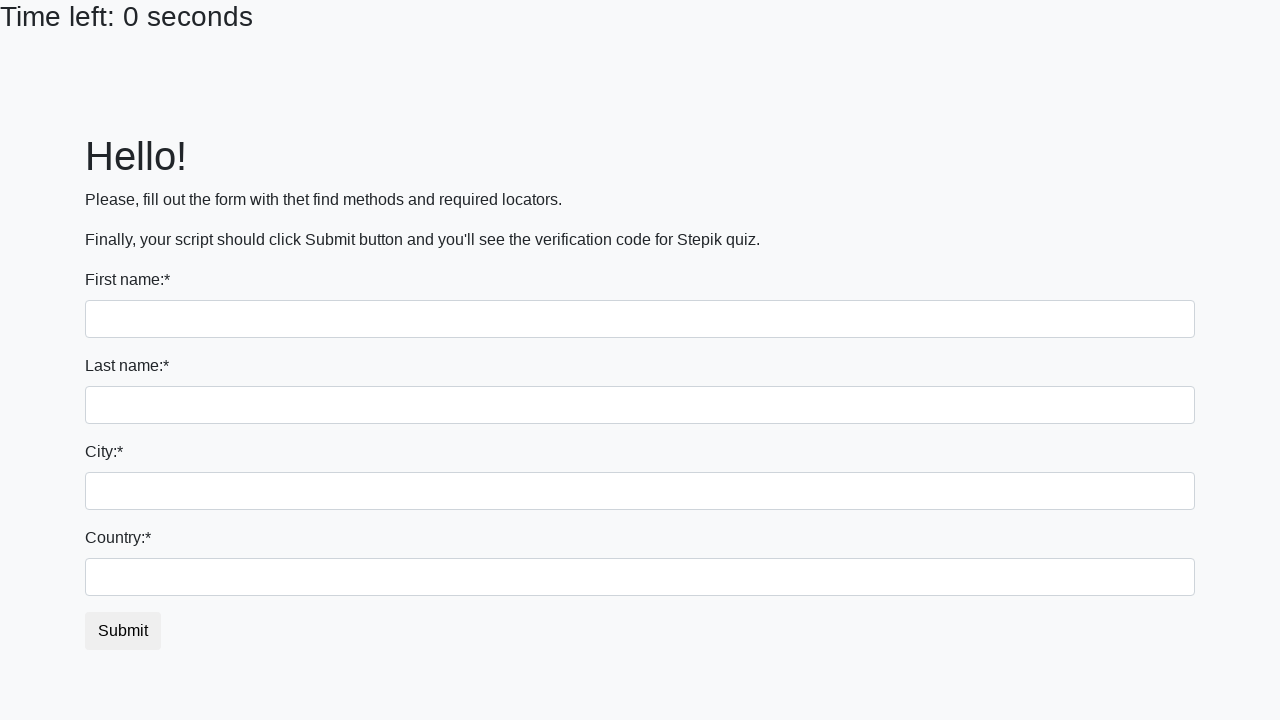